Tests waitForExist functionality by clicking a button and waiting for an element to exist in the DOM

Starting URL: https://the-internet.herokuapp.com/dynamic_loading/1

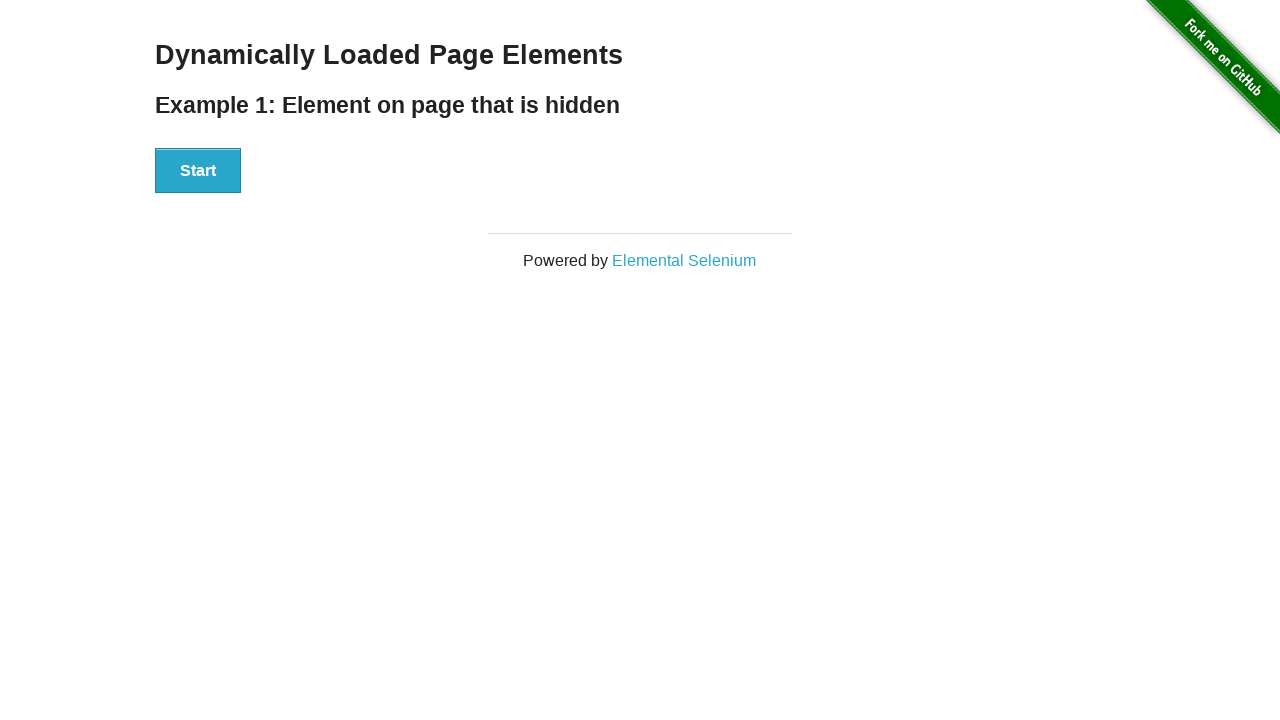

Clicked start button to initiate dynamic loading at (198, 171) on #start button
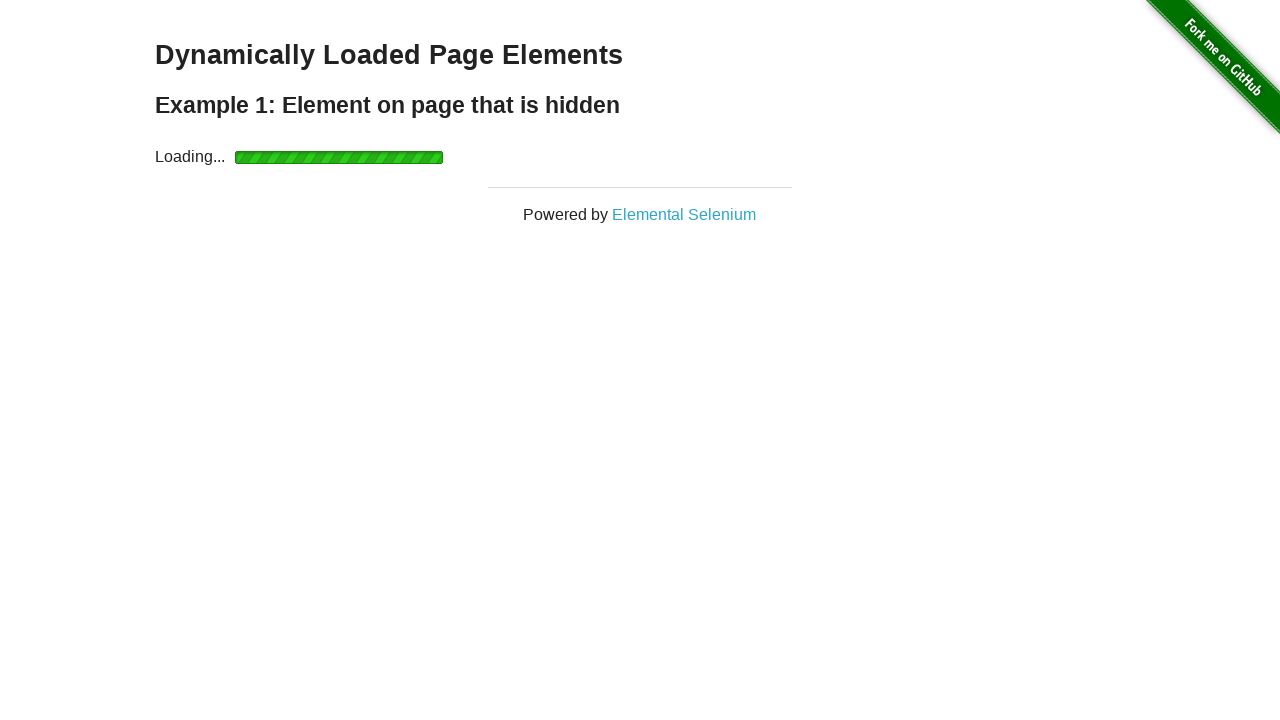

Finish element appeared in the DOM after waiting
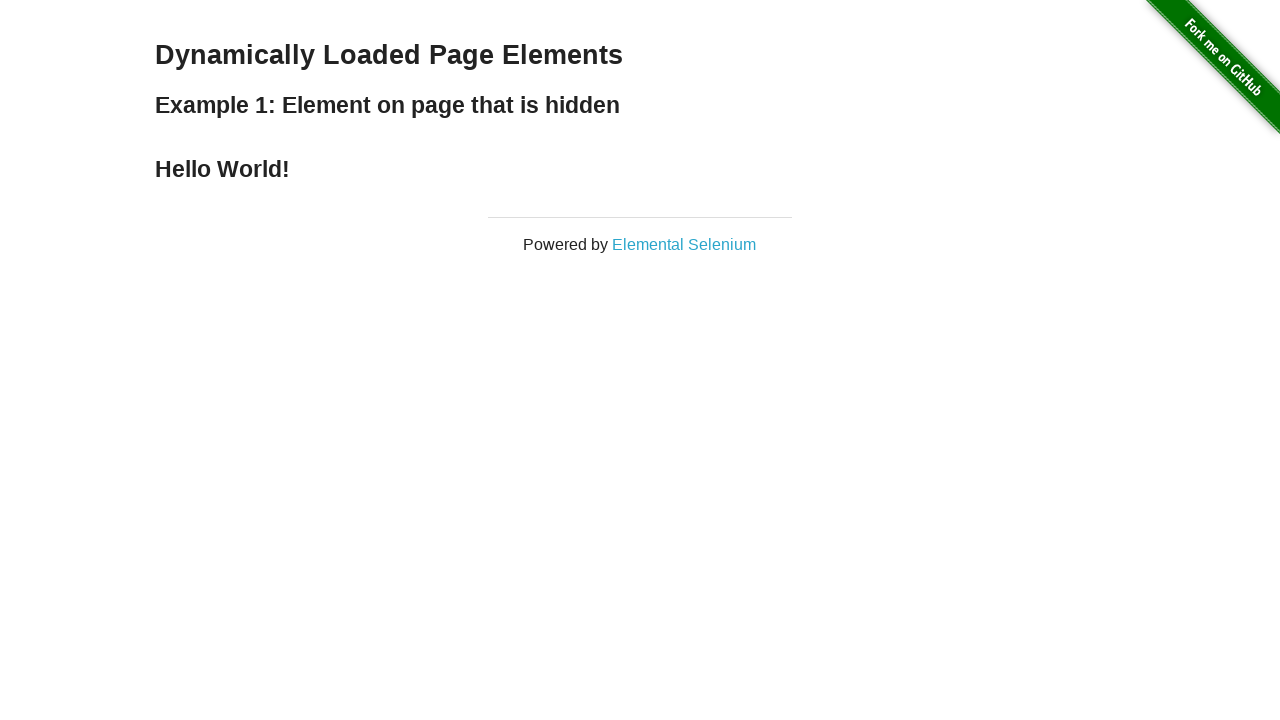

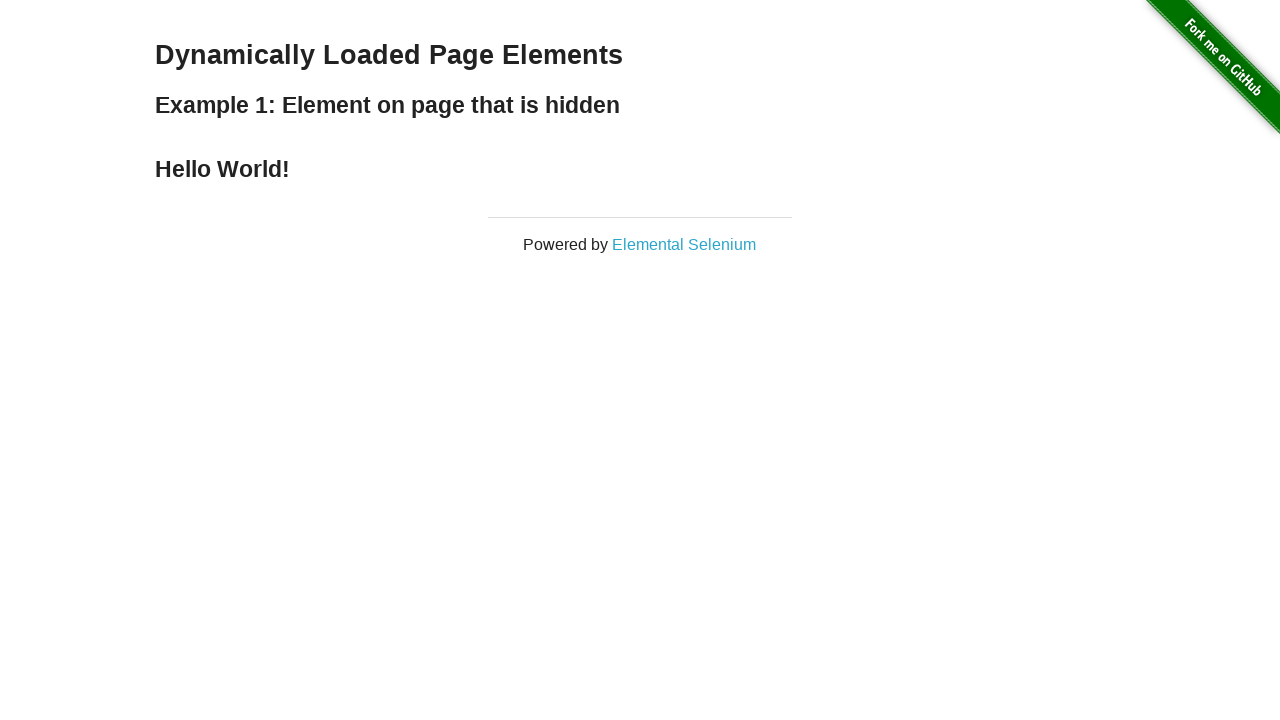